Automates adding multiple tasks to a to-do list application by entering task text and submitting each one

Starting URL: https://herziopinto.github.io/lista-de-tarefas/

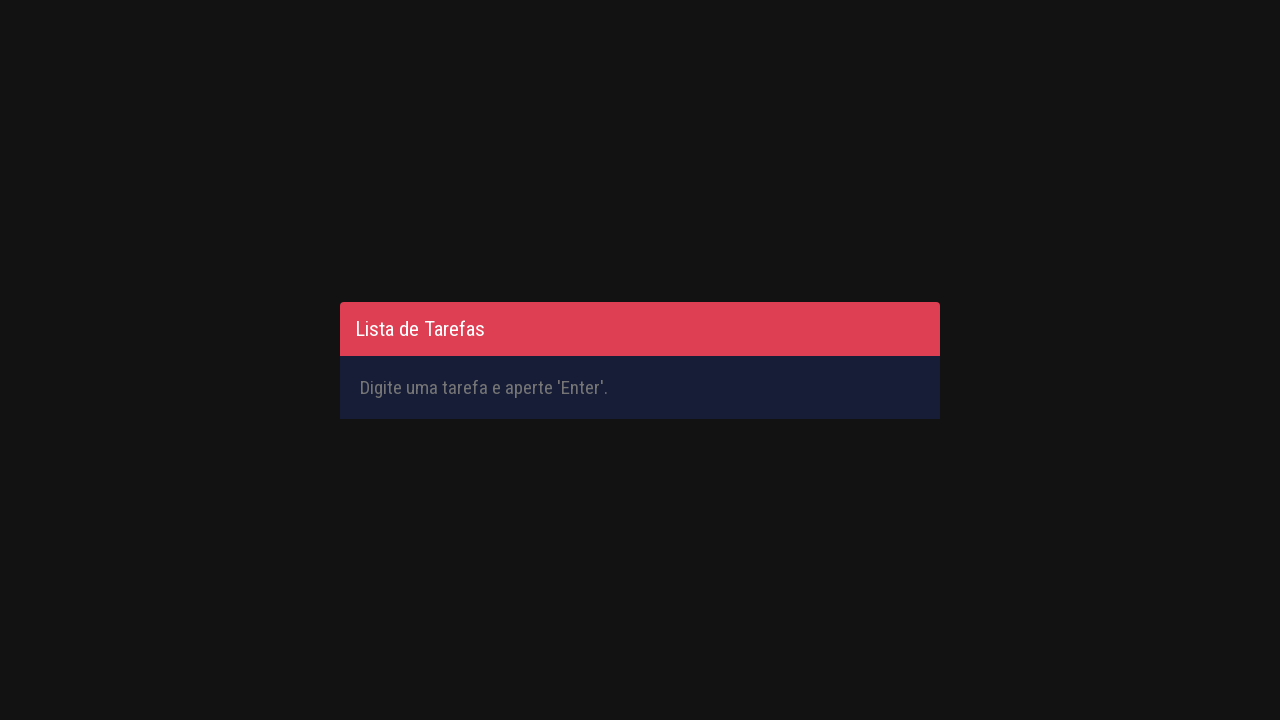

Filled task input field with 'Acordar cedo' on #inputTask
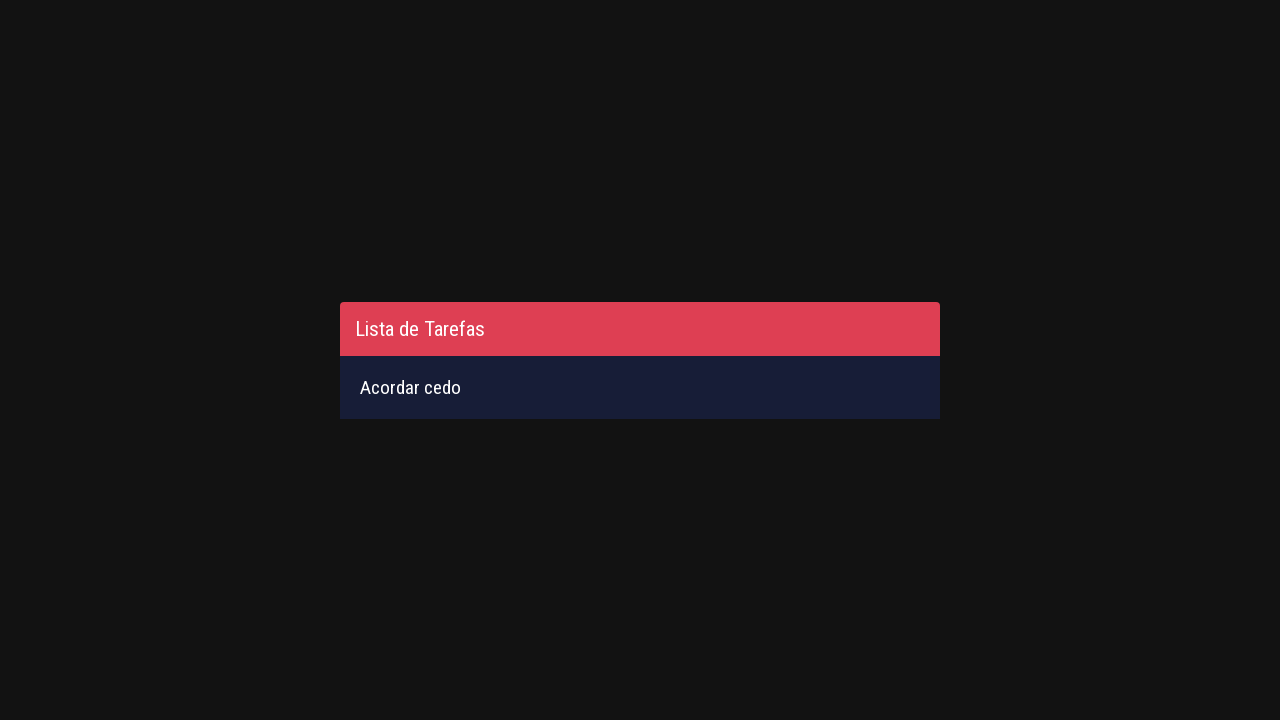

Pressed Enter to submit task 'Acordar cedo' on #inputTask
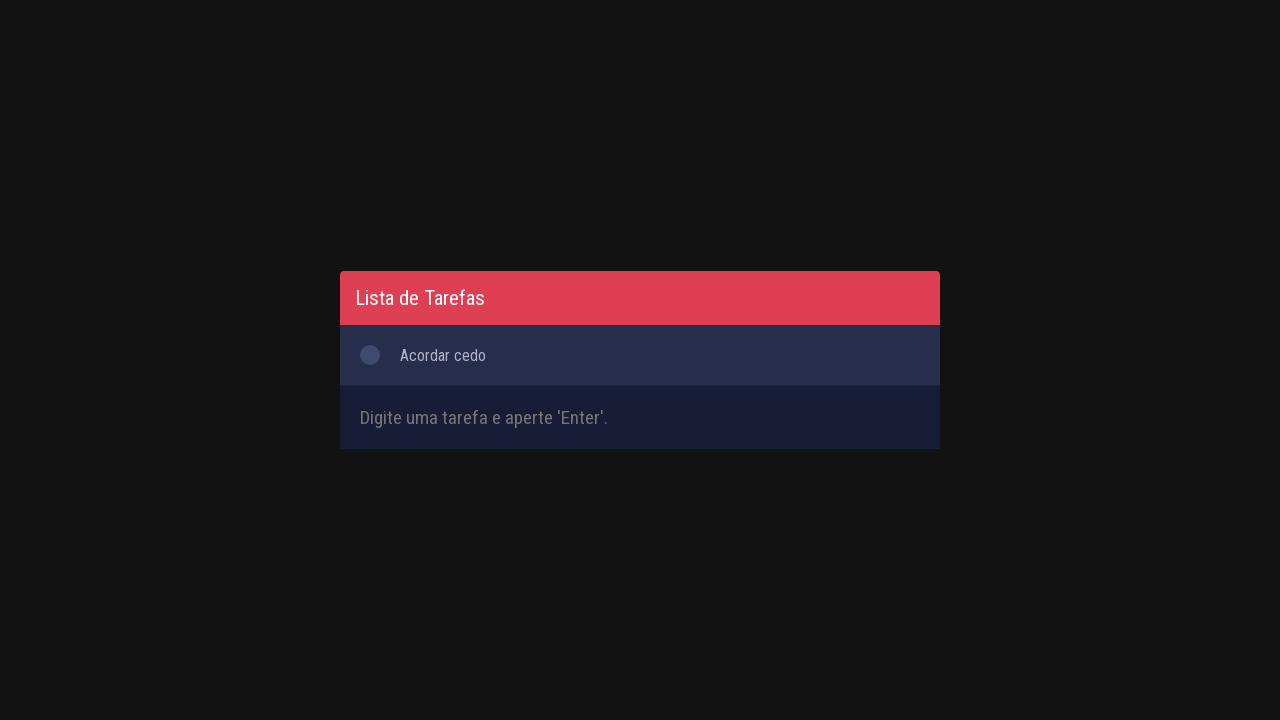

Filled task input field with 'Limpar a casa' on #inputTask
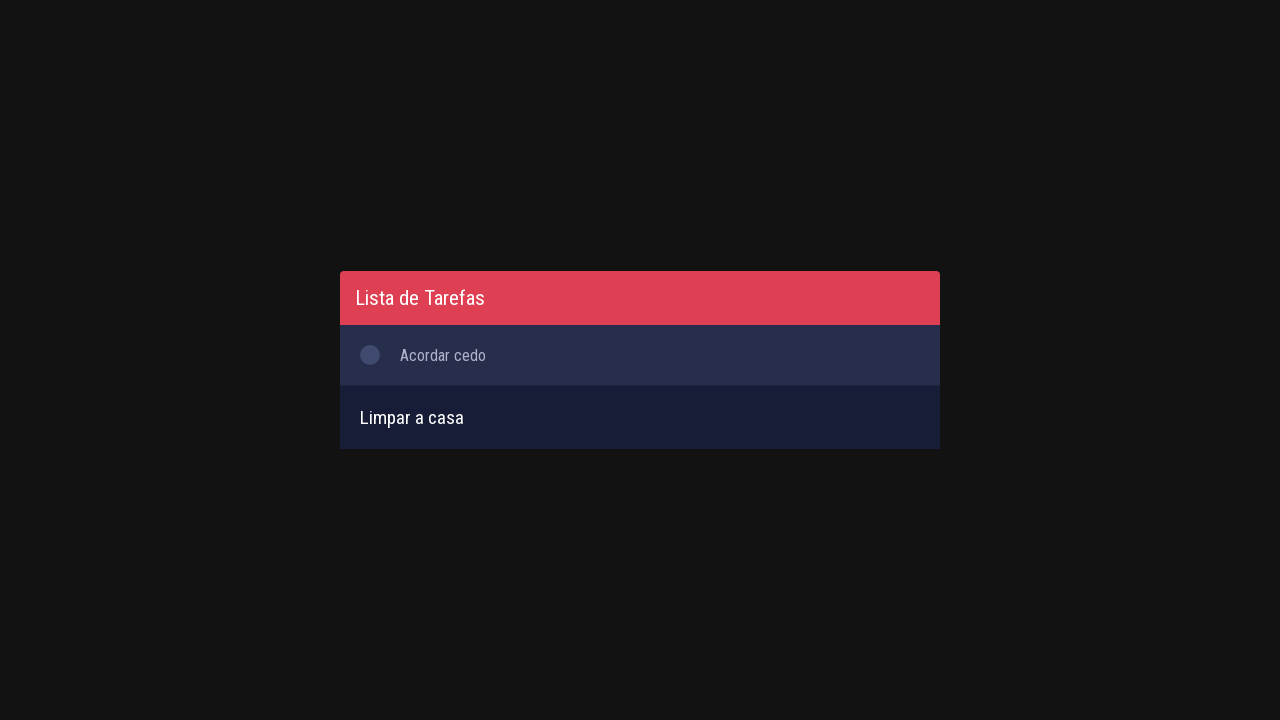

Pressed Enter to submit task 'Limpar a casa' on #inputTask
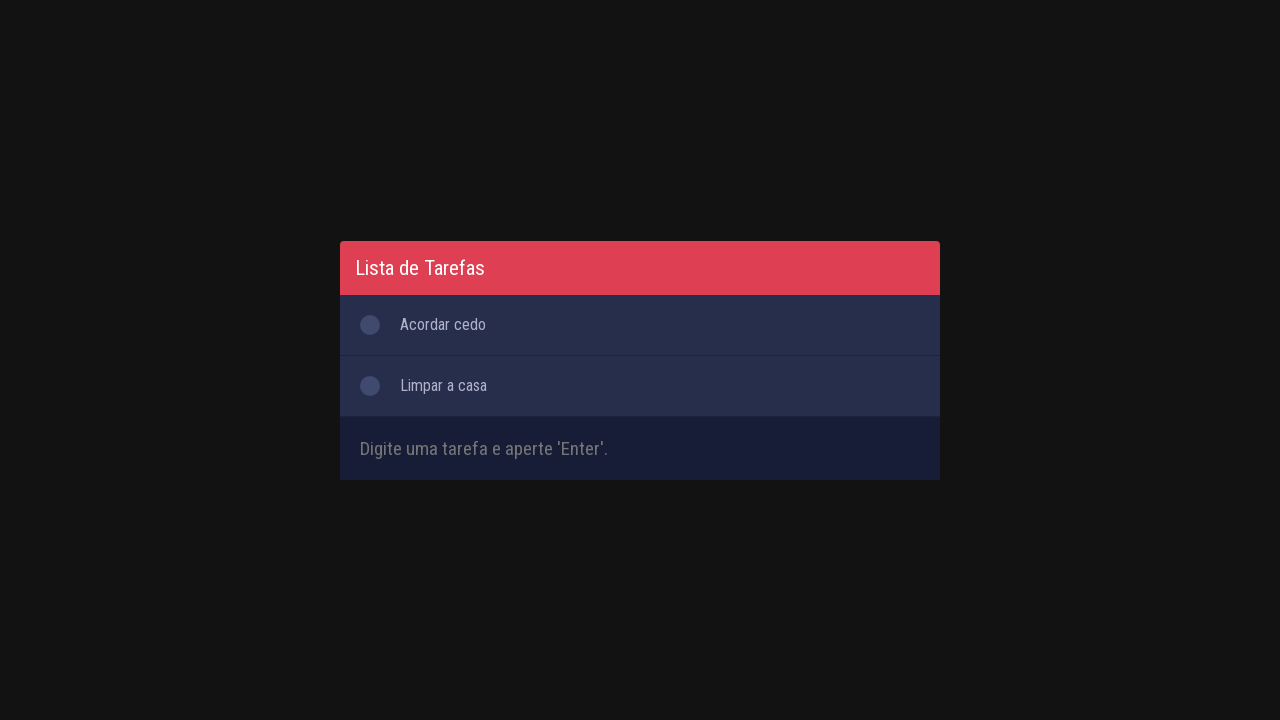

Filled task input field with 'Passear o cão' on #inputTask
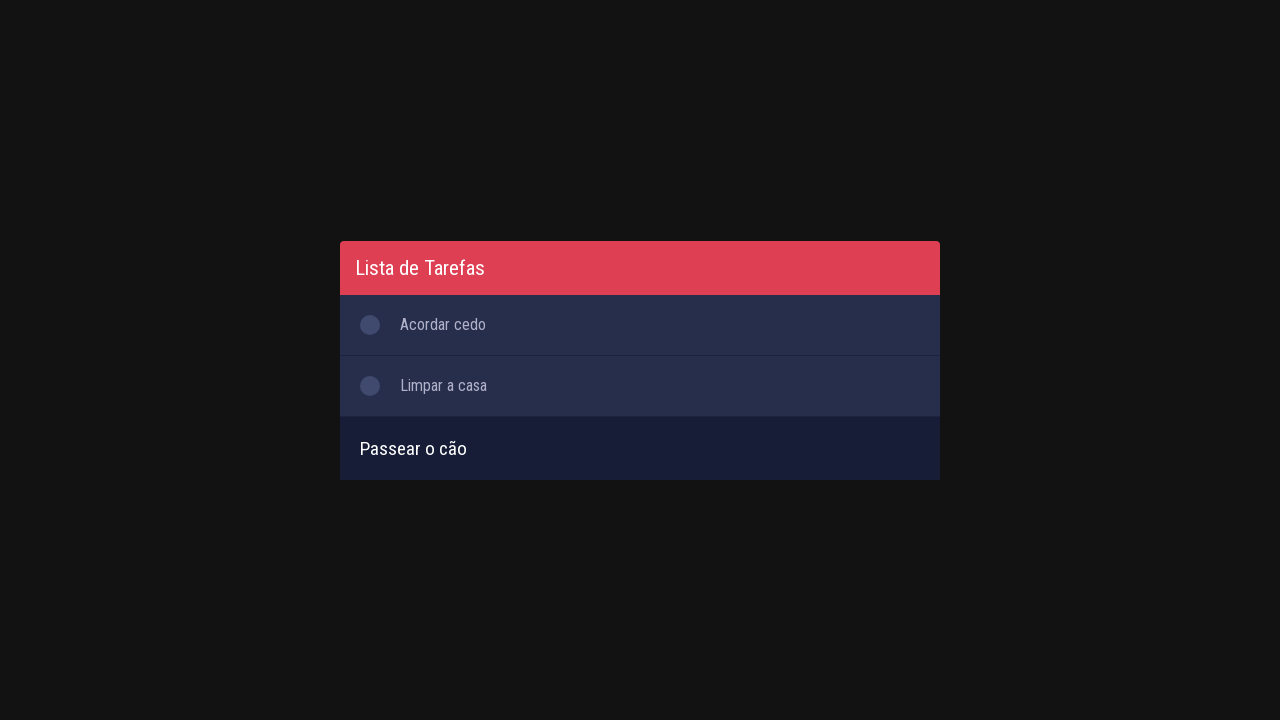

Pressed Enter to submit task 'Passear o cão' on #inputTask
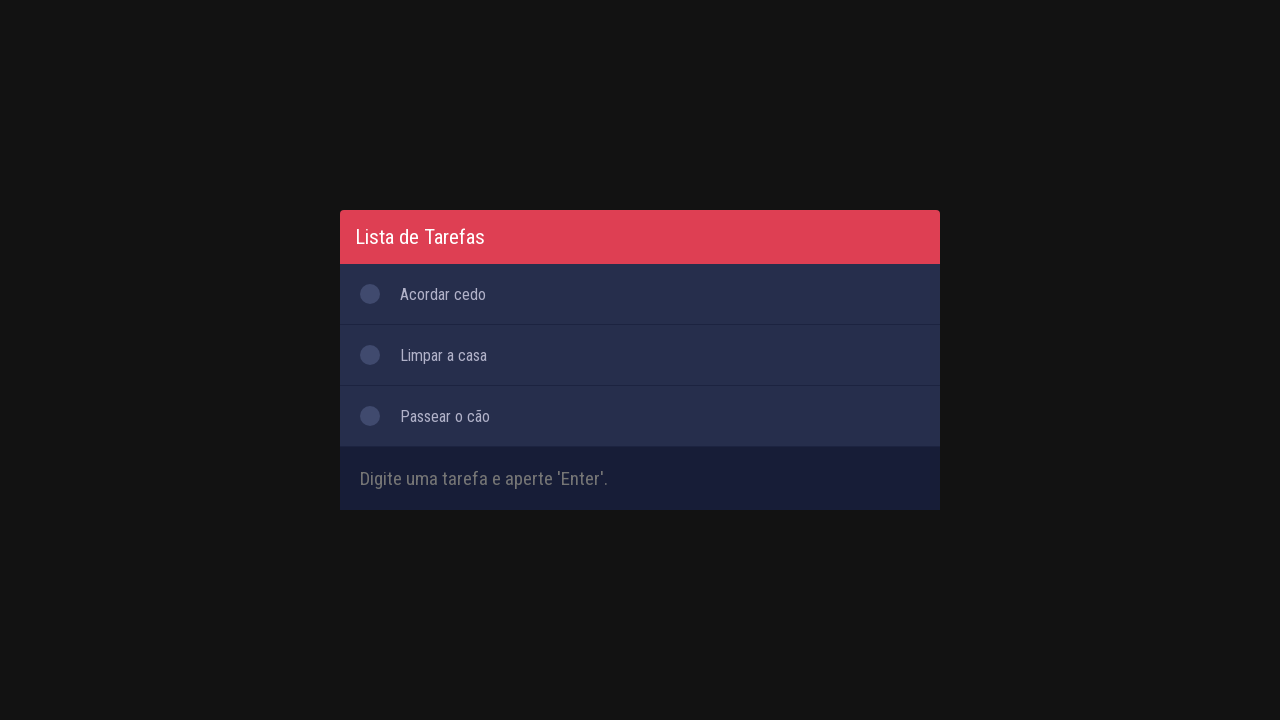

Filled task input field with 'Lavar a louça' on #inputTask
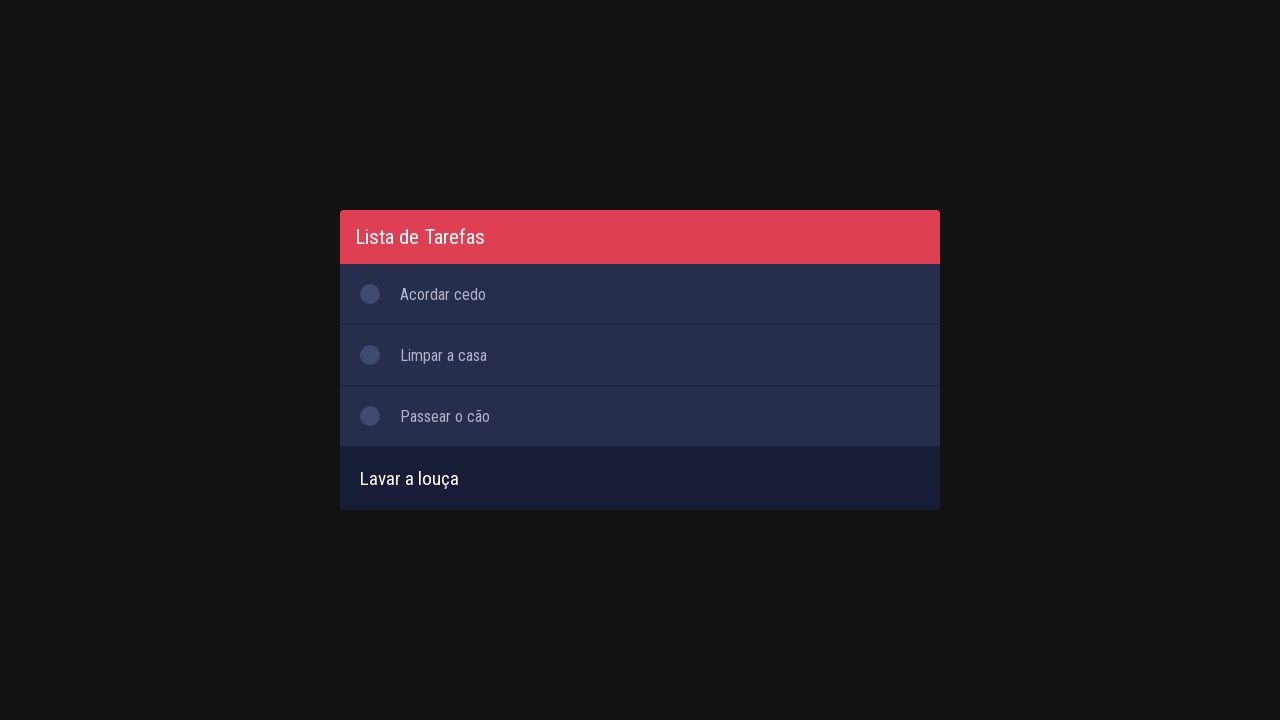

Pressed Enter to submit task 'Lavar a louça' on #inputTask
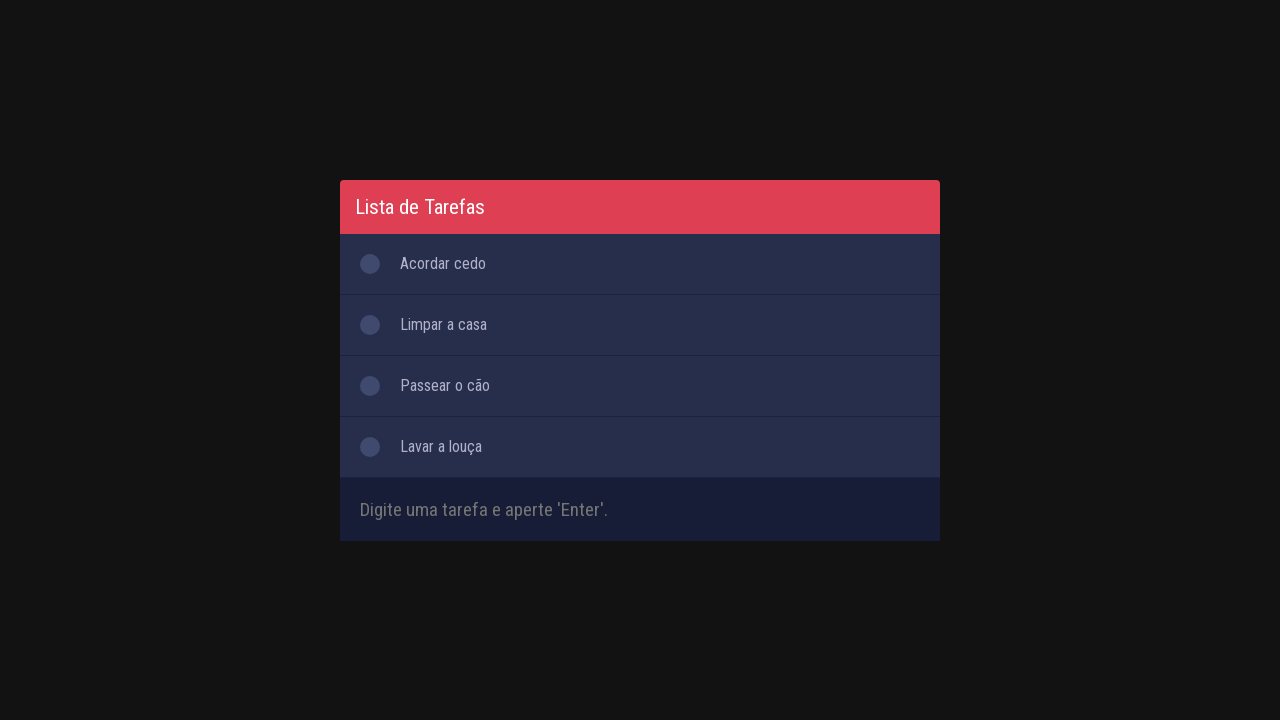

Filled task input field with 'Tomar o pequeno almoço' on #inputTask
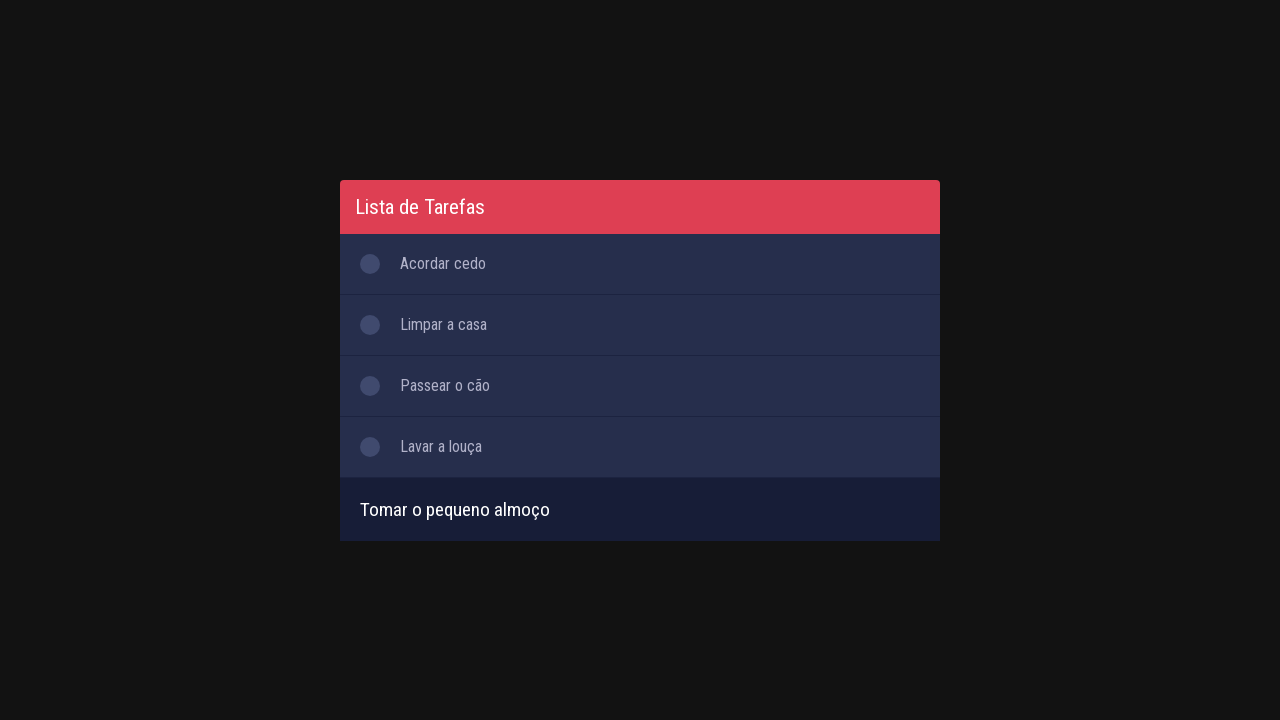

Pressed Enter to submit task 'Tomar o pequeno almoço' on #inputTask
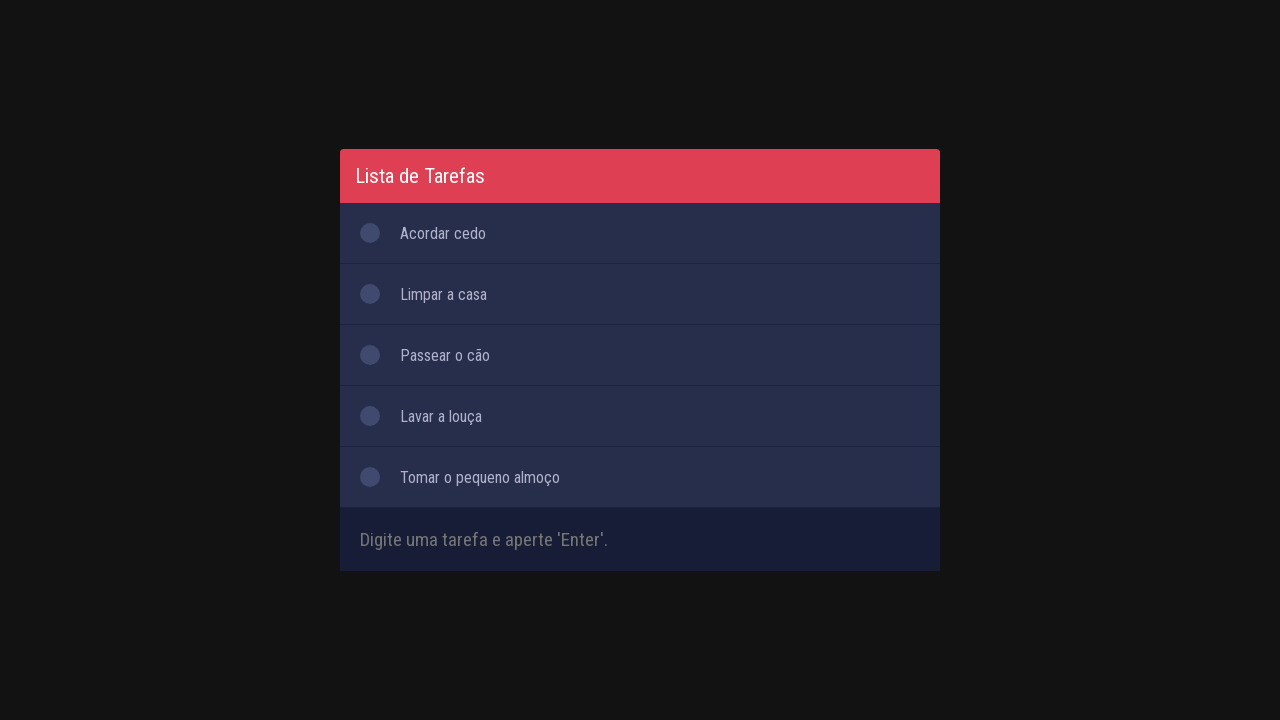

Filled task input field with 'Ir treinar' on #inputTask
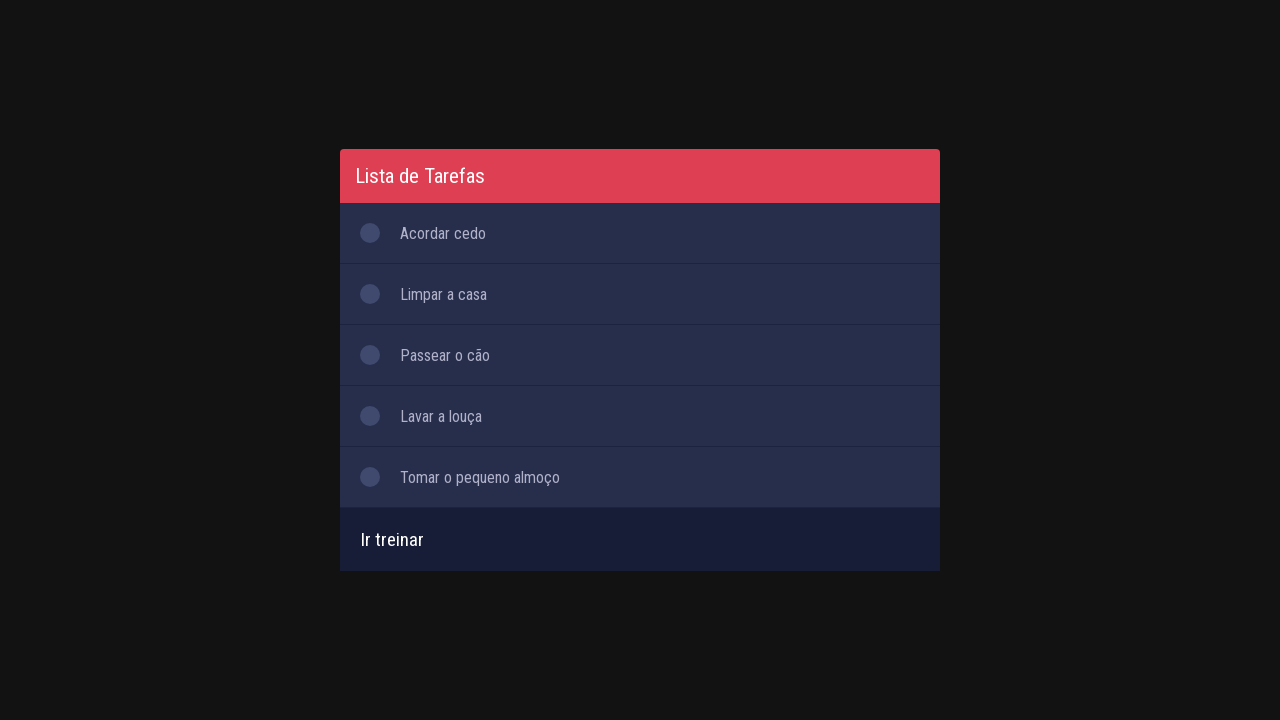

Pressed Enter to submit task 'Ir treinar' on #inputTask
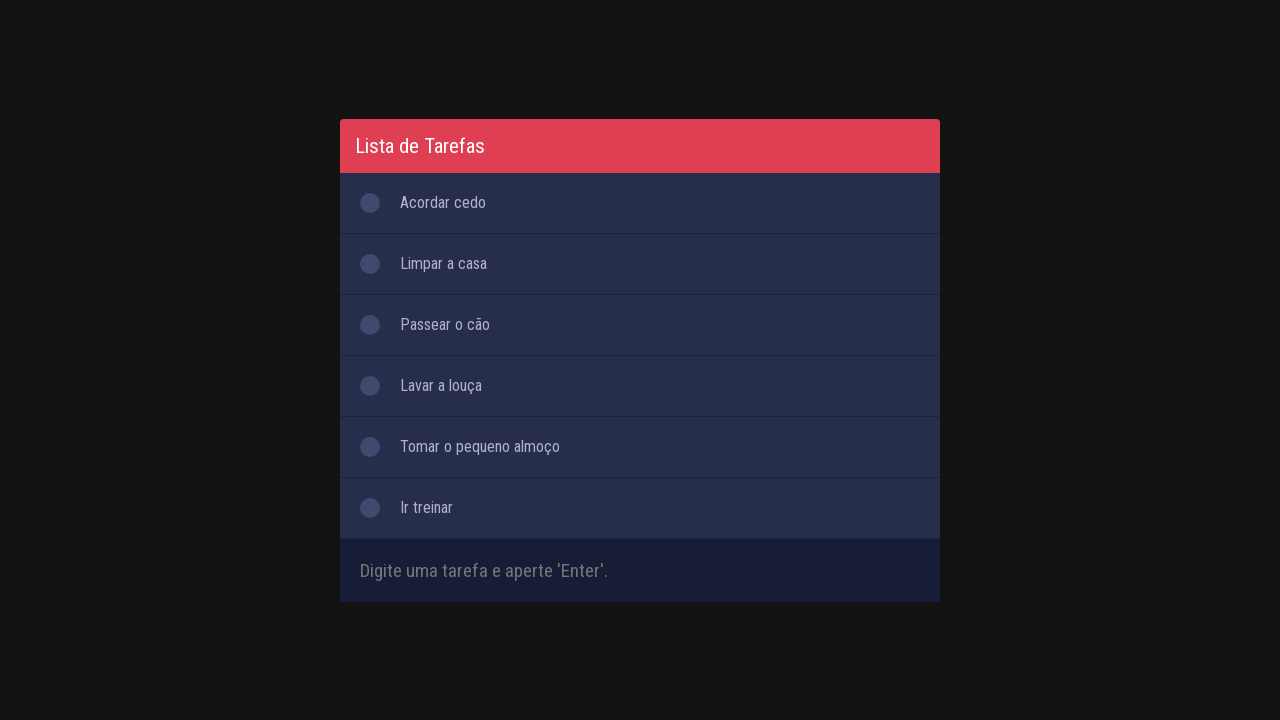

Filled task input field with 'Tomar banho' on #inputTask
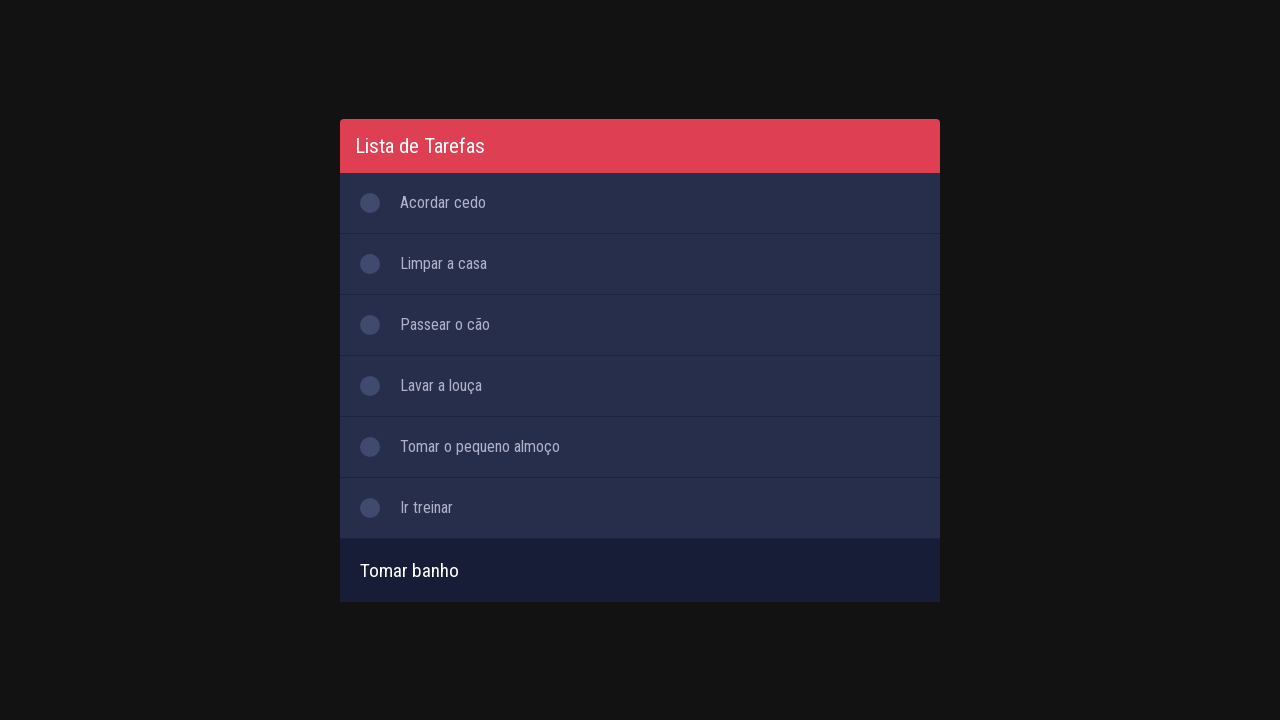

Pressed Enter to submit task 'Tomar banho' on #inputTask
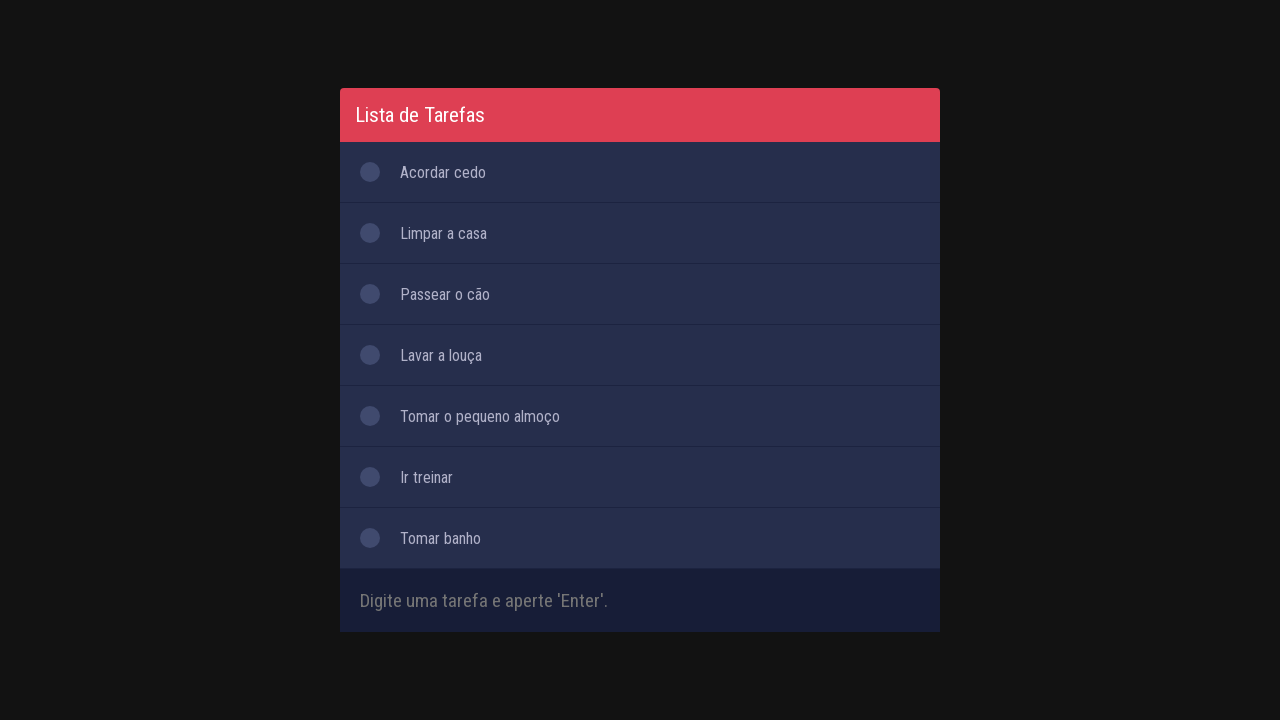

Filled task input field with 'Vestir a roupa' on #inputTask
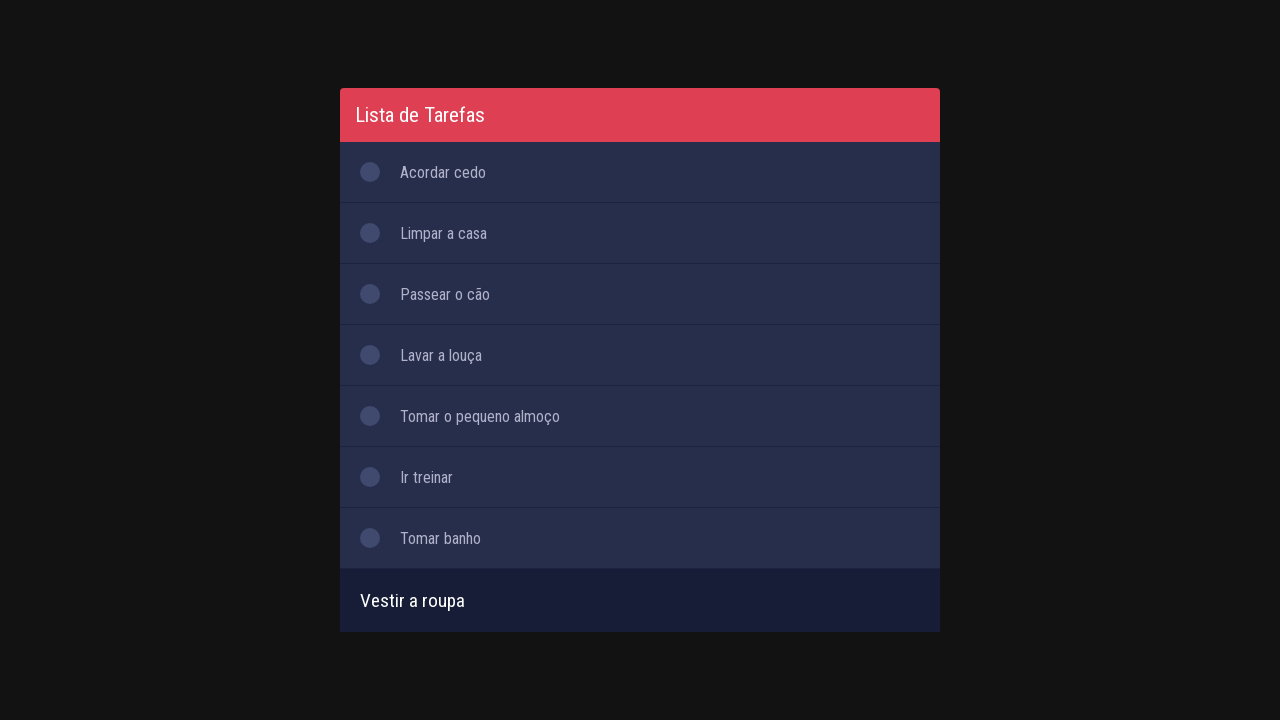

Pressed Enter to submit task 'Vestir a roupa' on #inputTask
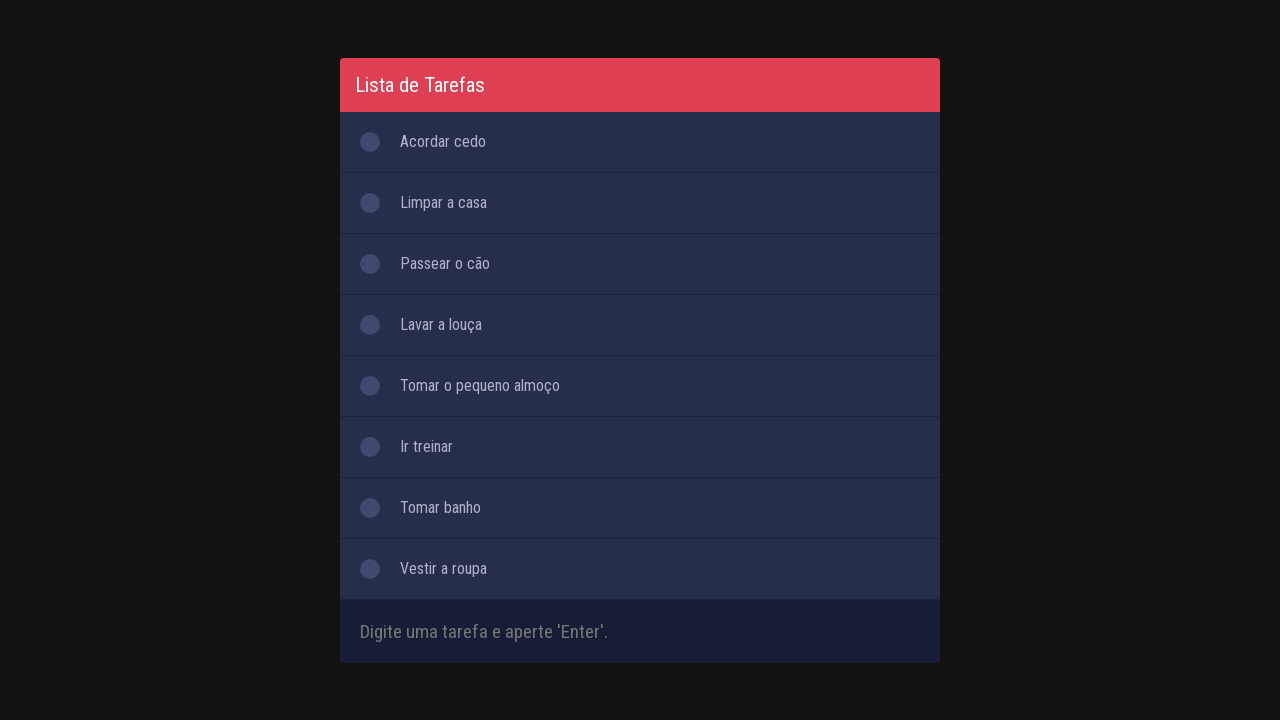

Filled task input field with 'Pegar no carro' on #inputTask
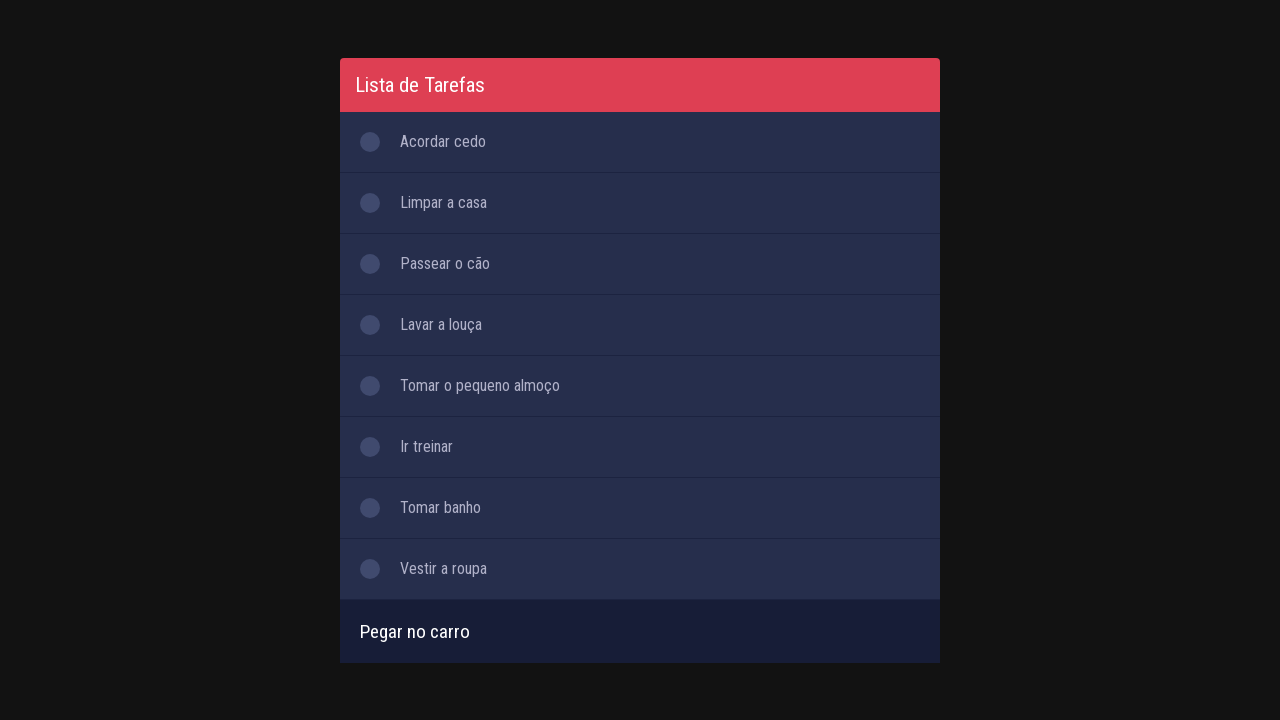

Pressed Enter to submit task 'Pegar no carro' on #inputTask
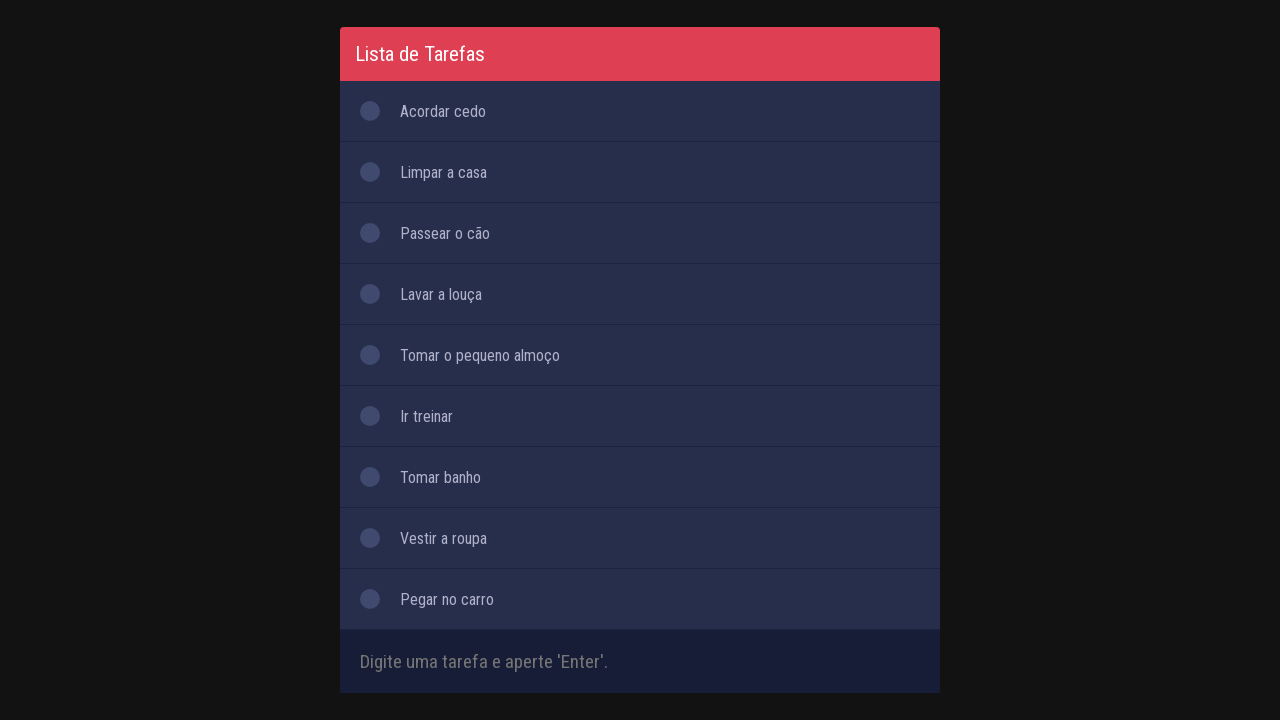

Filled task input field with 'Ir à Espanha beber um Mojito' on #inputTask
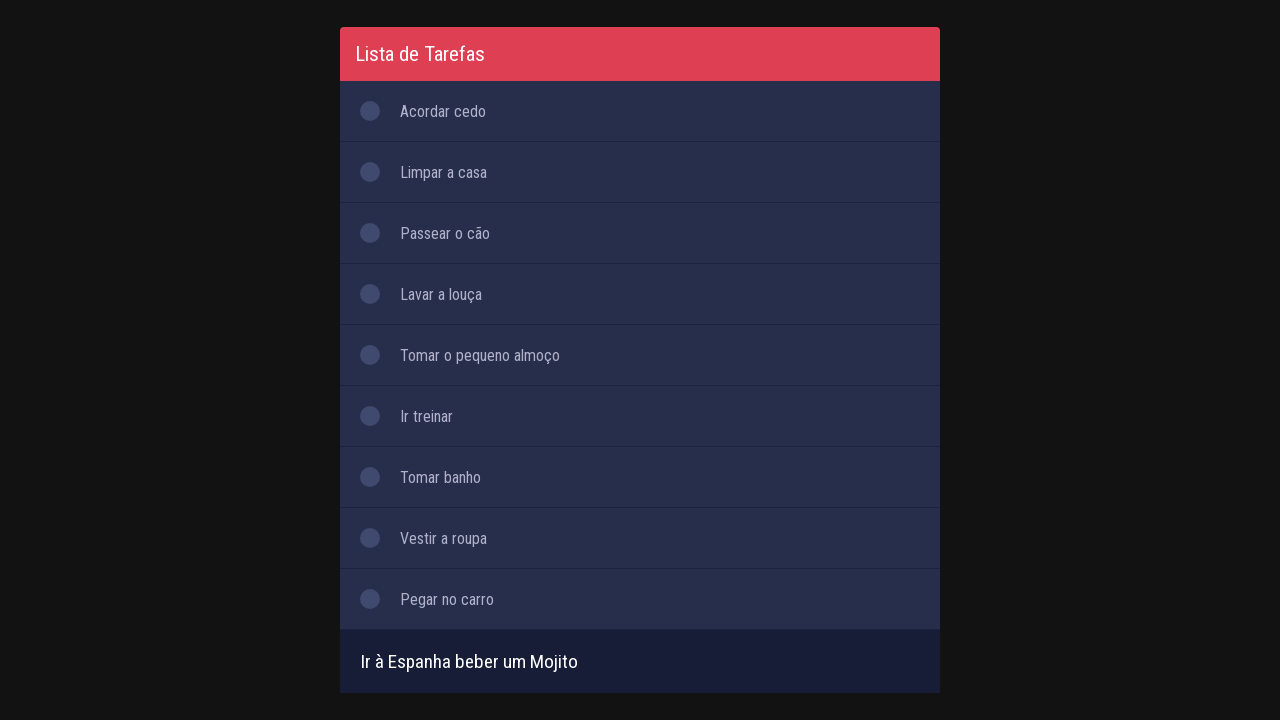

Pressed Enter to submit task 'Ir à Espanha beber um Mojito' on #inputTask
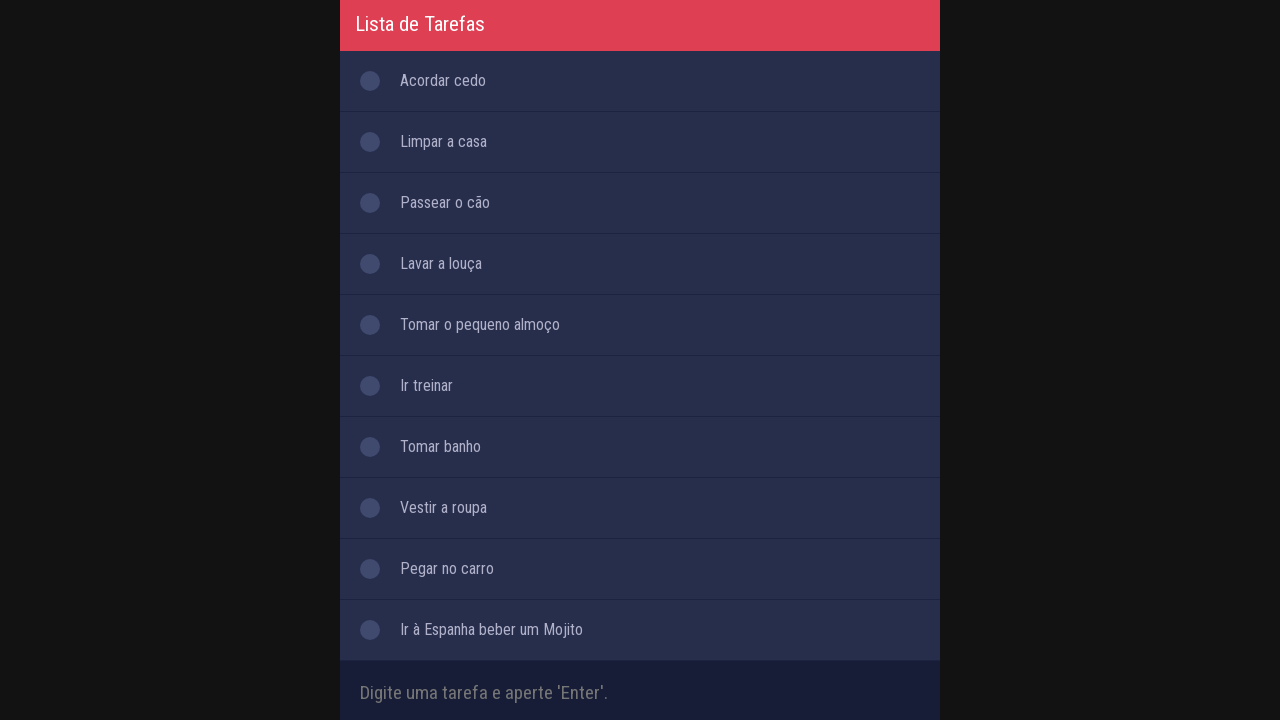

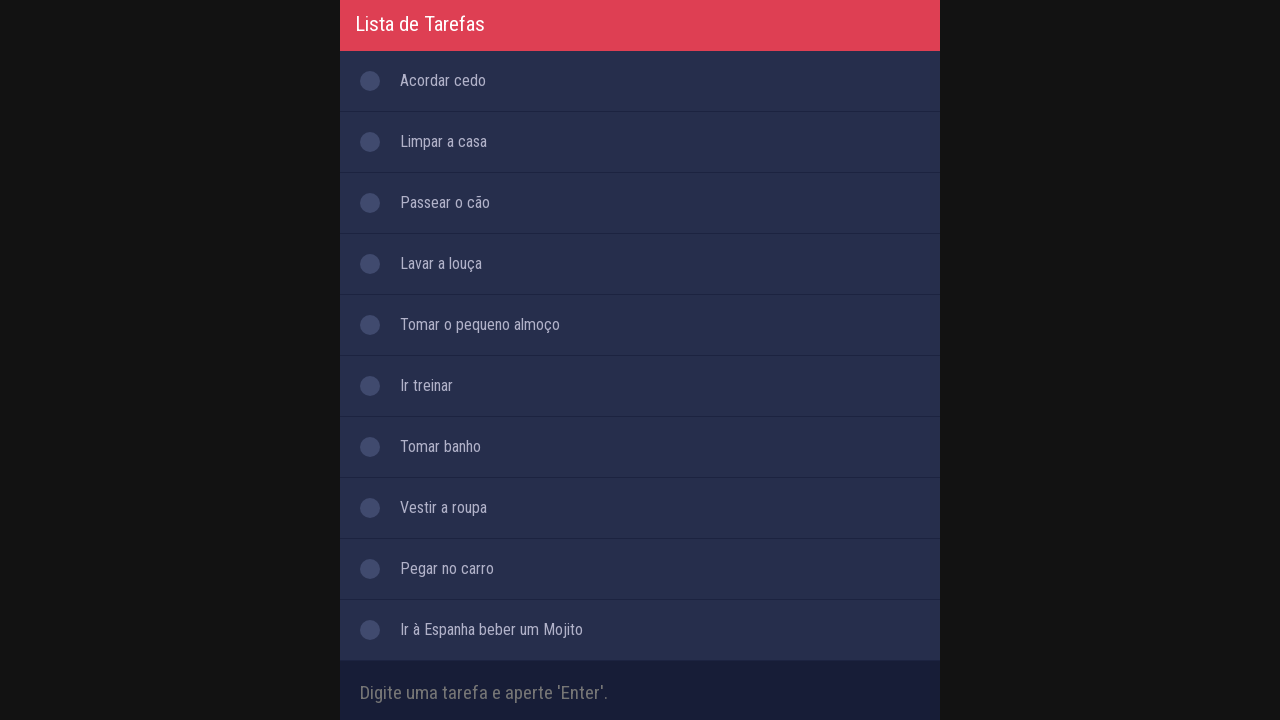